Tests multi-window browser functionality by opening HDFC Bank website, then opening a new browser window and navigating to ICICI Bank website.

Starting URL: https://www.hdfcbank.com/

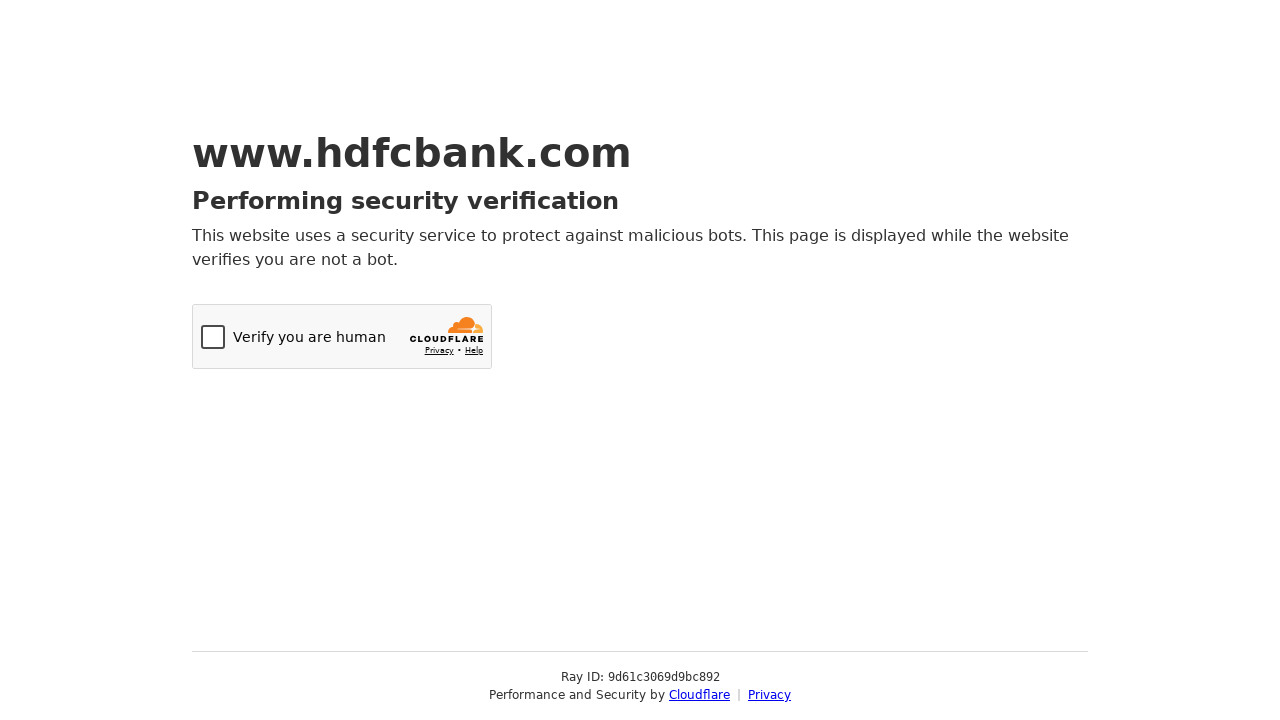

Opened a new browser window/tab
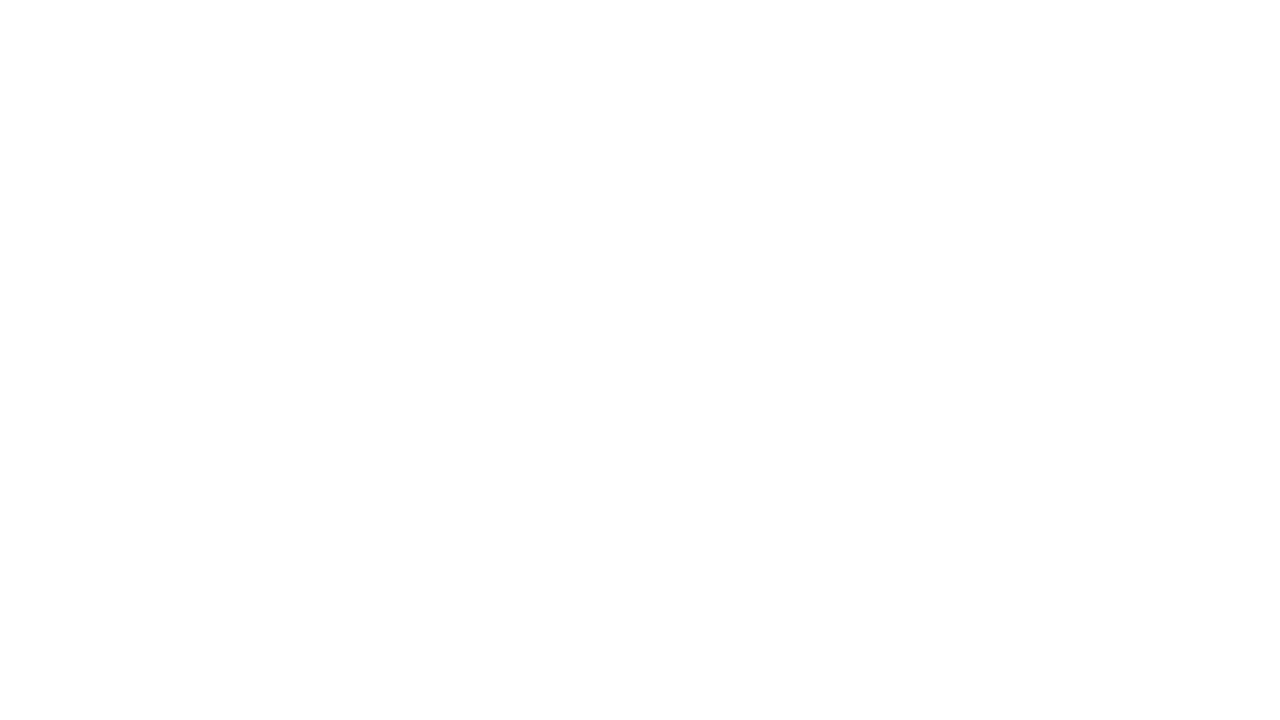

Navigated to ICICI Bank website in new window
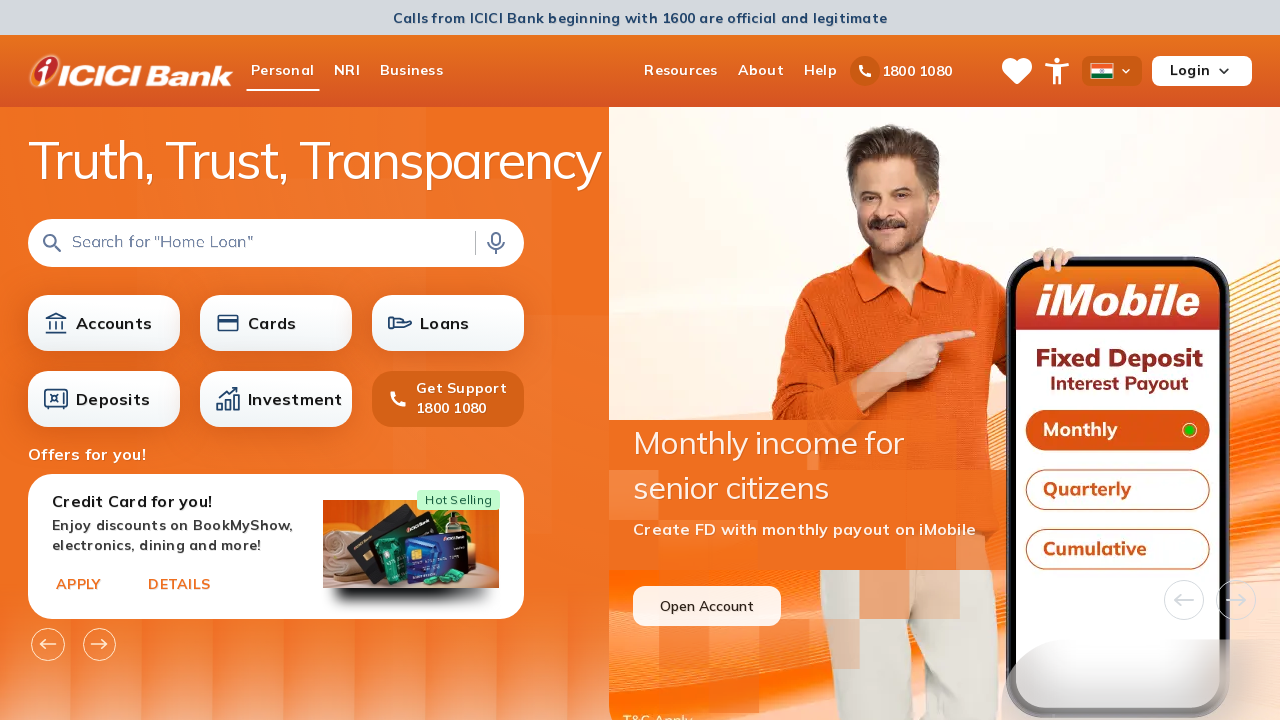

ICICI Bank page loaded (domcontentloaded state reached)
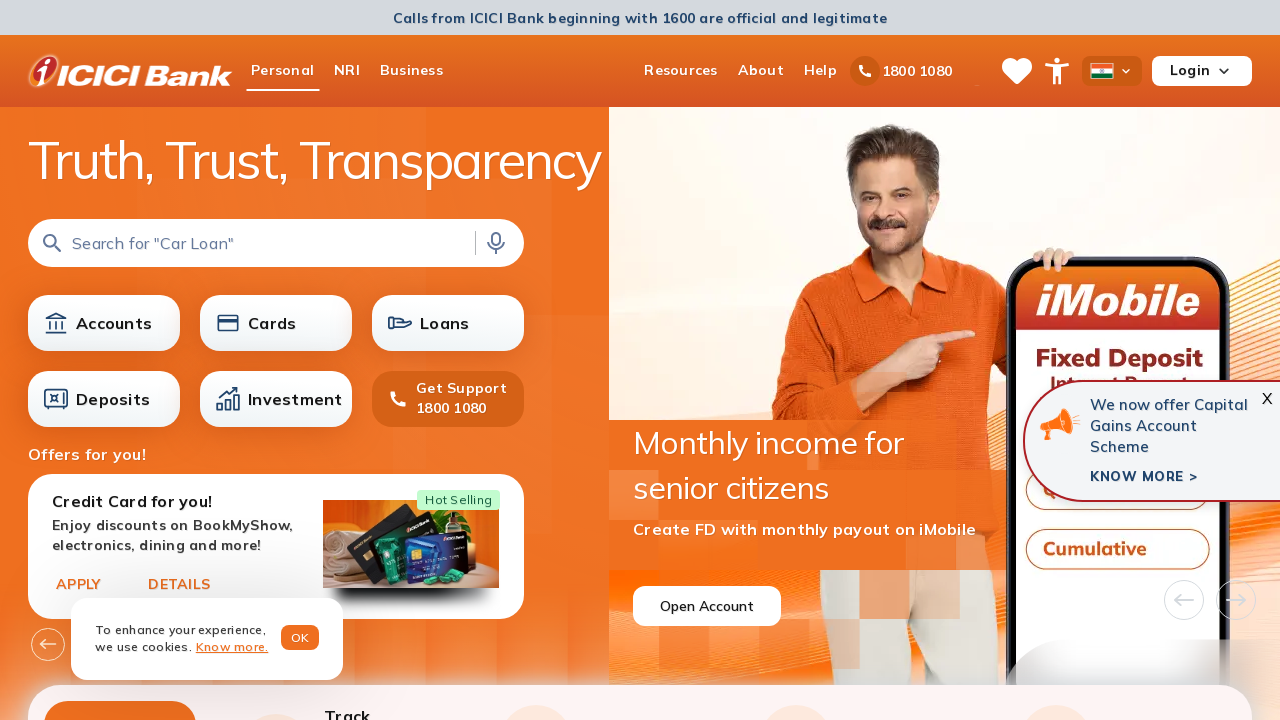

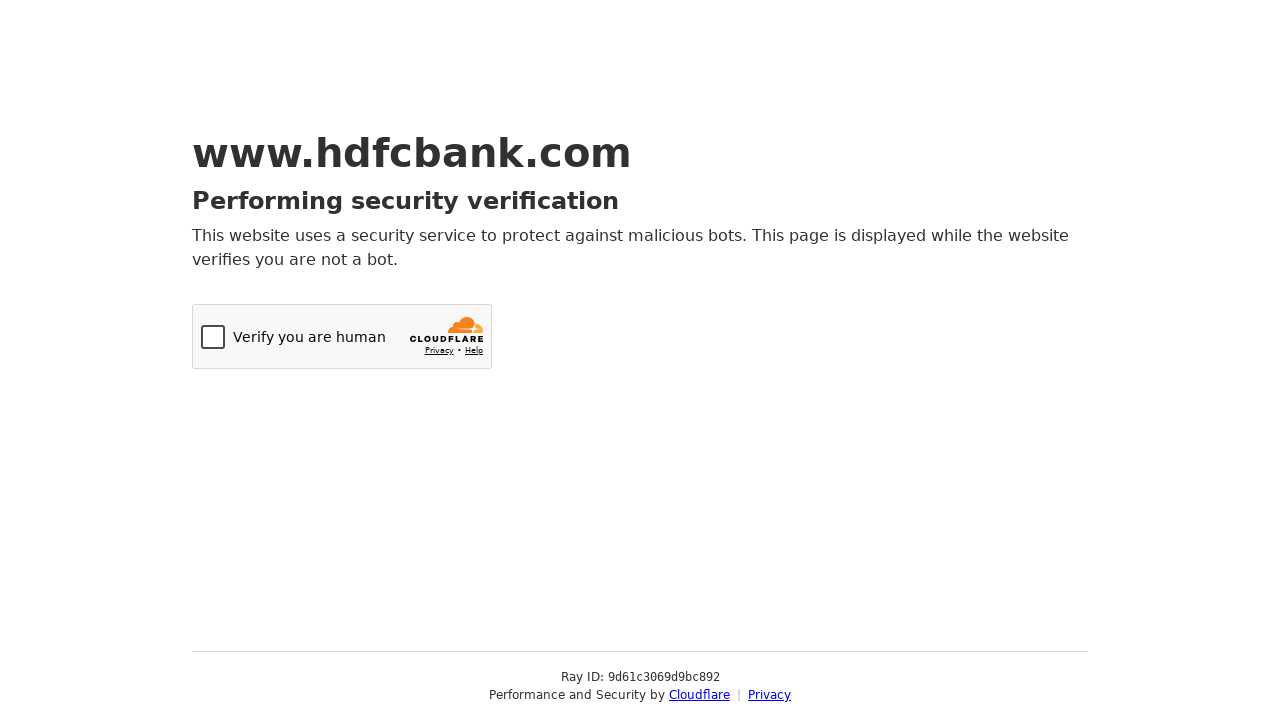